Tests navigation to the Shadow DOM example page by scrolling to and clicking the shadow DOM link on the Heroku test site

Starting URL: https://the-internet.herokuapp.com/

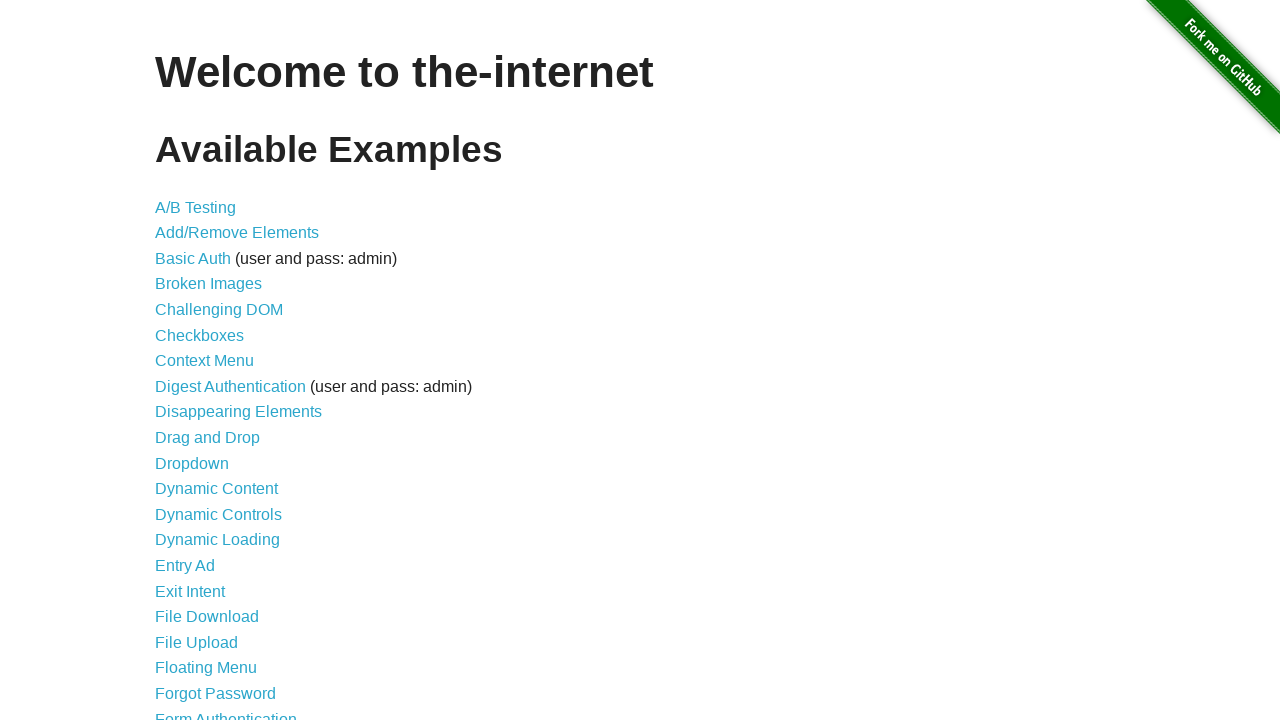

Located Shadow DOM link element
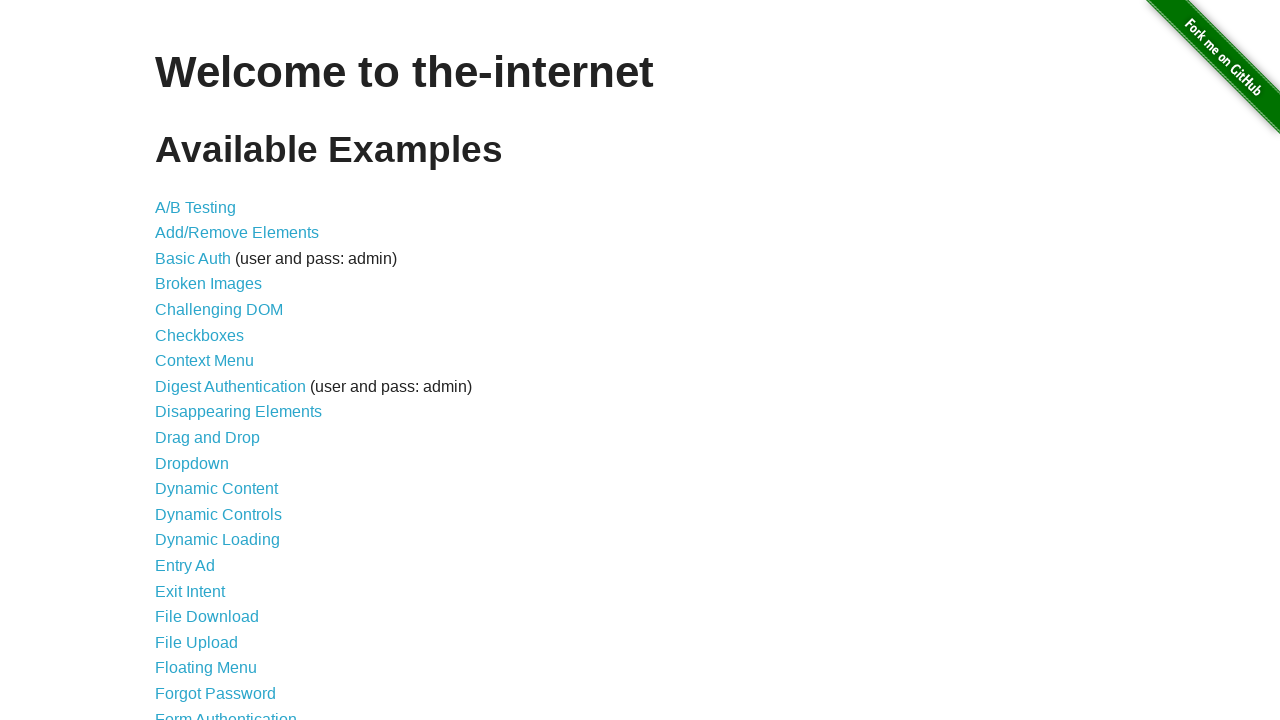

Scrolled Shadow DOM link into view
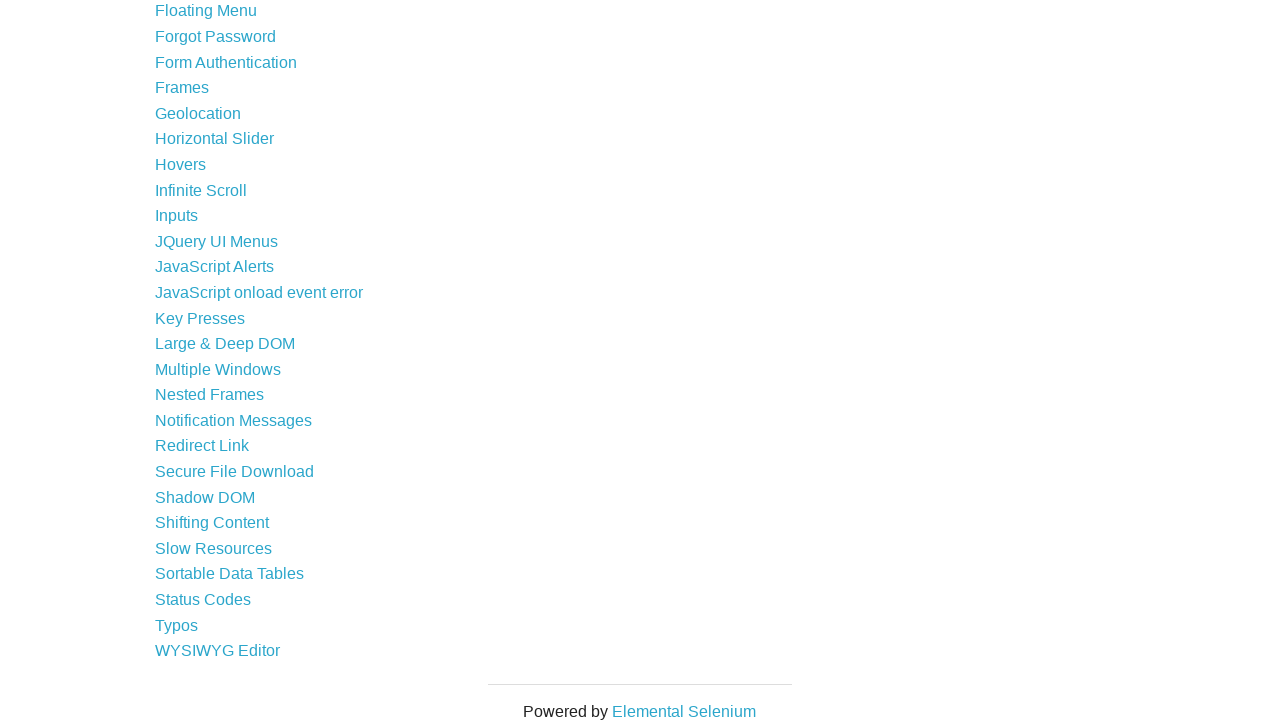

Clicked Shadow DOM link at (205, 497) on [href="/shadowdom"]
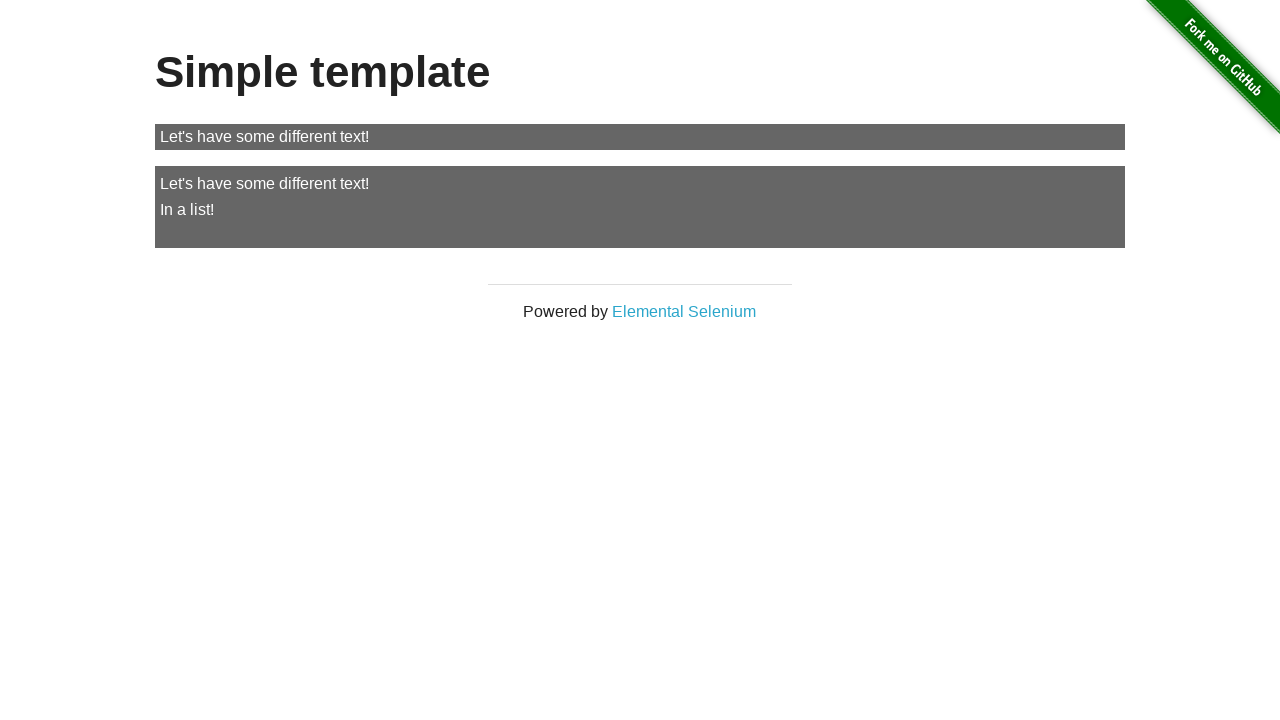

Shadow DOM page loaded successfully
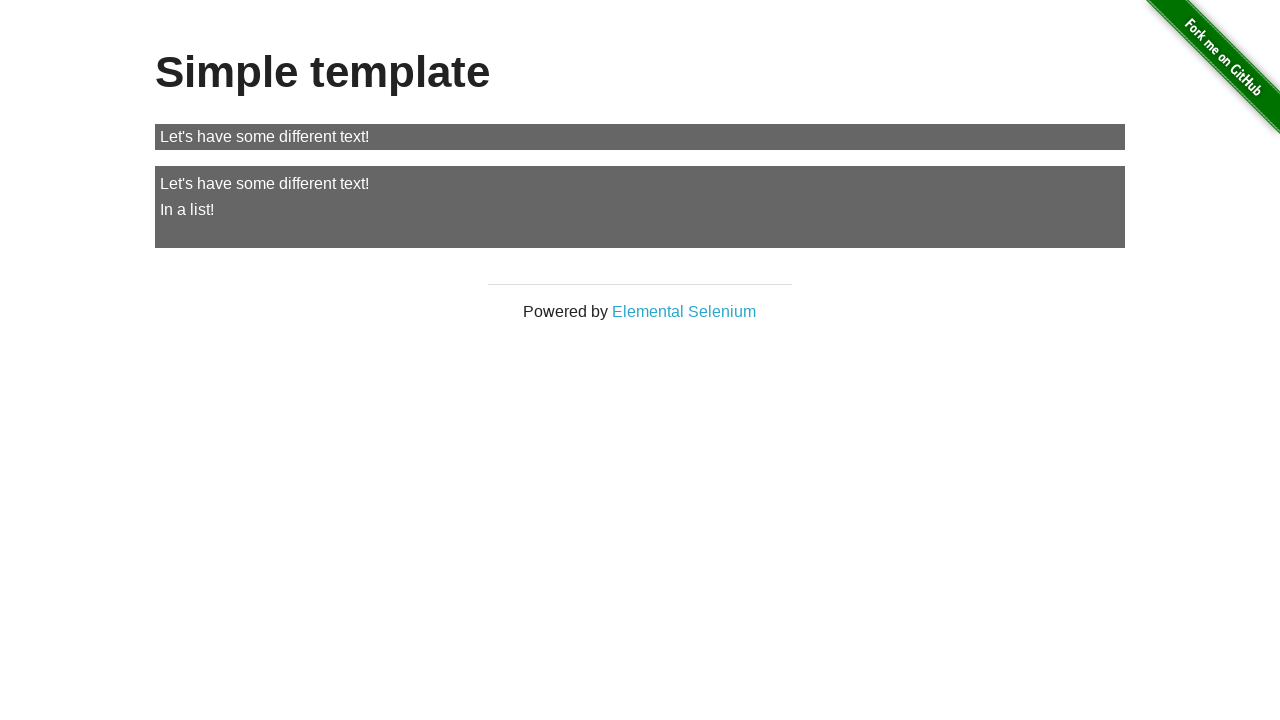

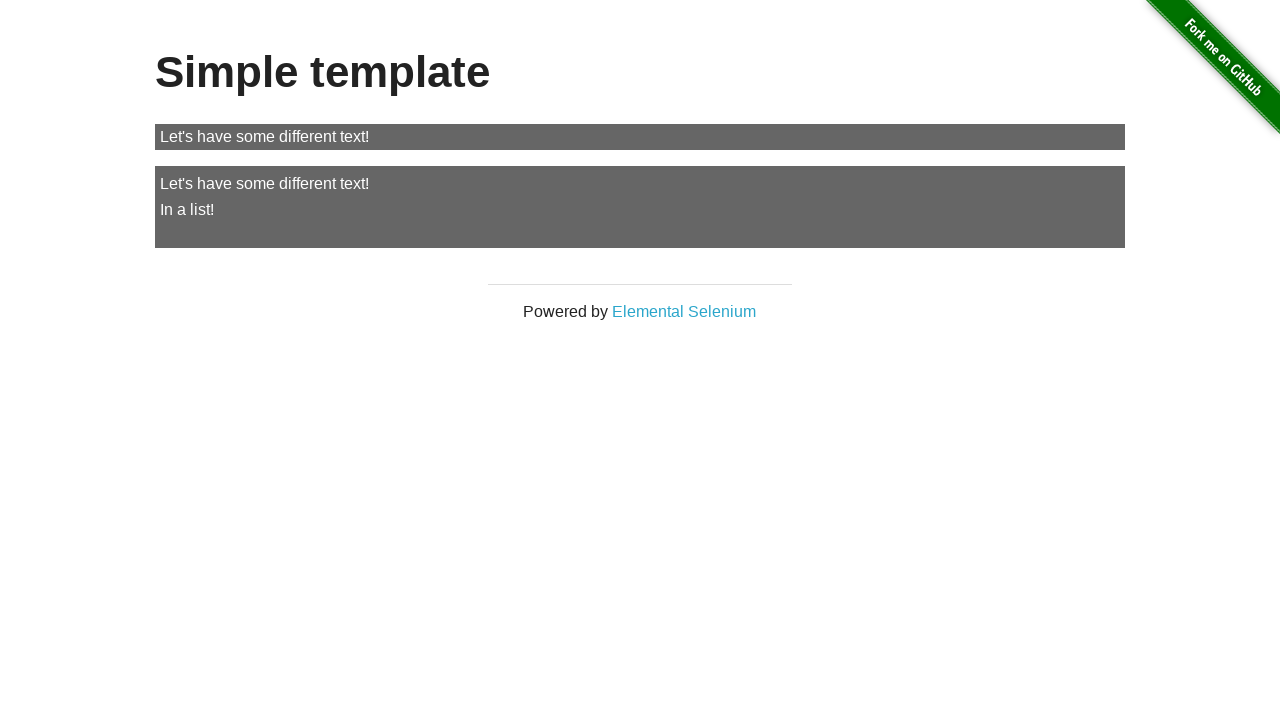